Tests JavaScript alert functionality by clicking a button that triggers a JS alert and handling the alert dialog

Starting URL: https://the-internet.herokuapp.com/javascript_alerts

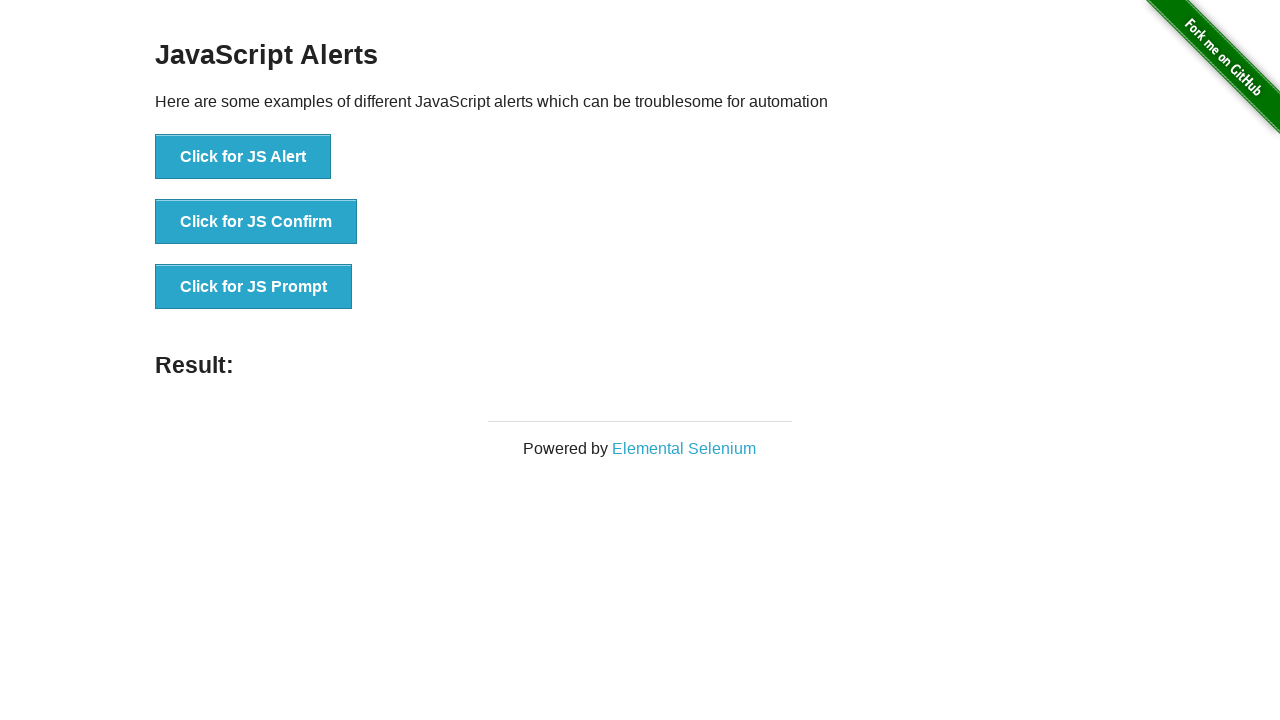

Clicked 'Click for JS Alert' button to trigger JavaScript alert at (243, 157) on xpath=//button[text()='Click for JS Alert']
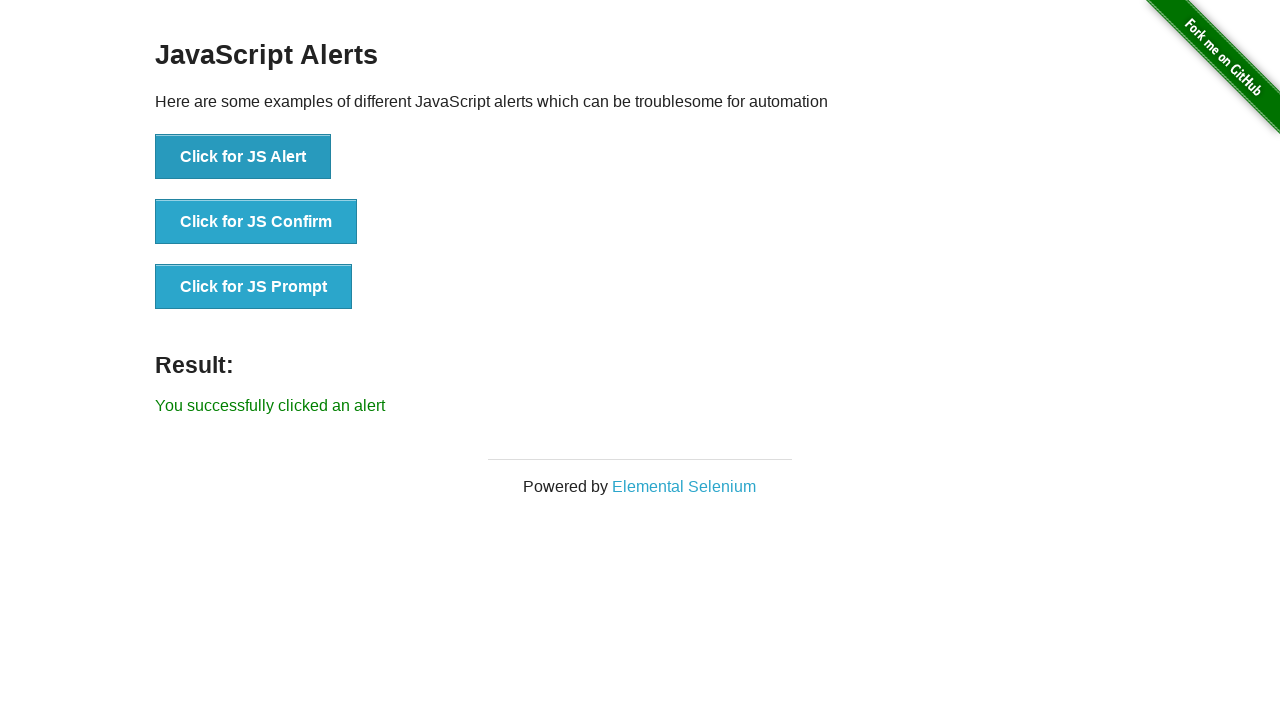

Registered dialog handler to auto-accept alerts
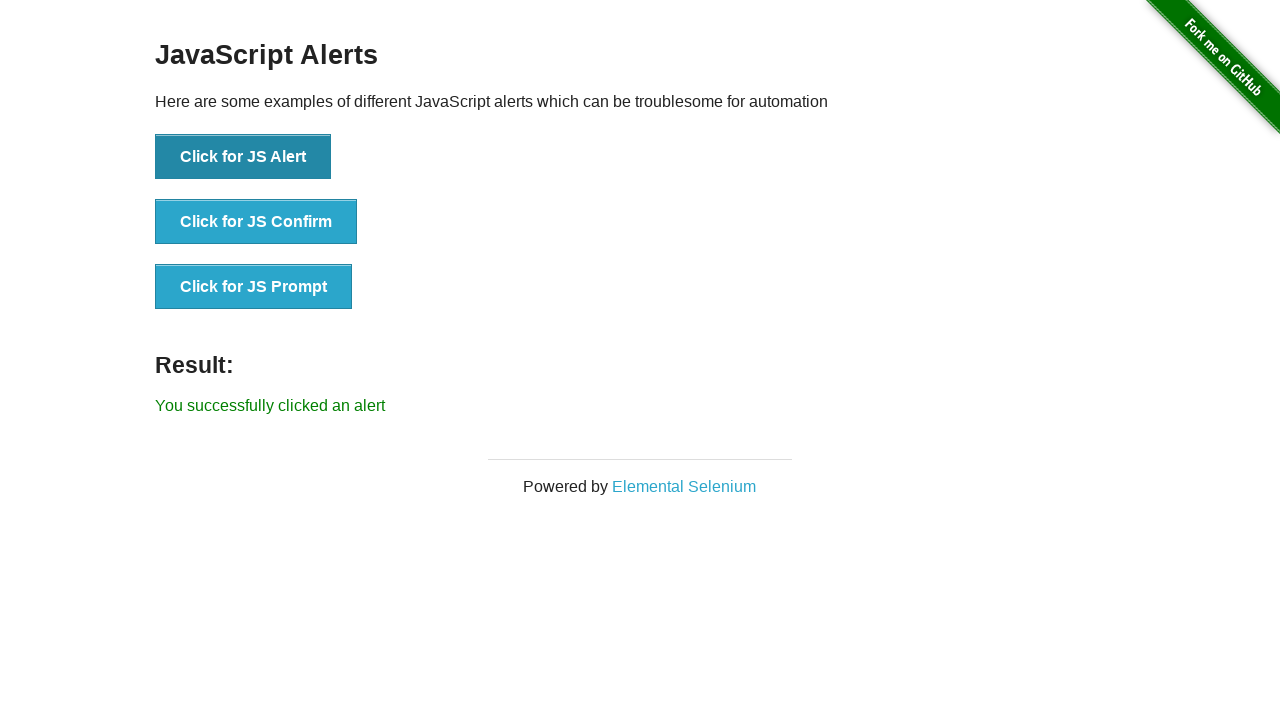

Registered enhanced dialog handler with message logging
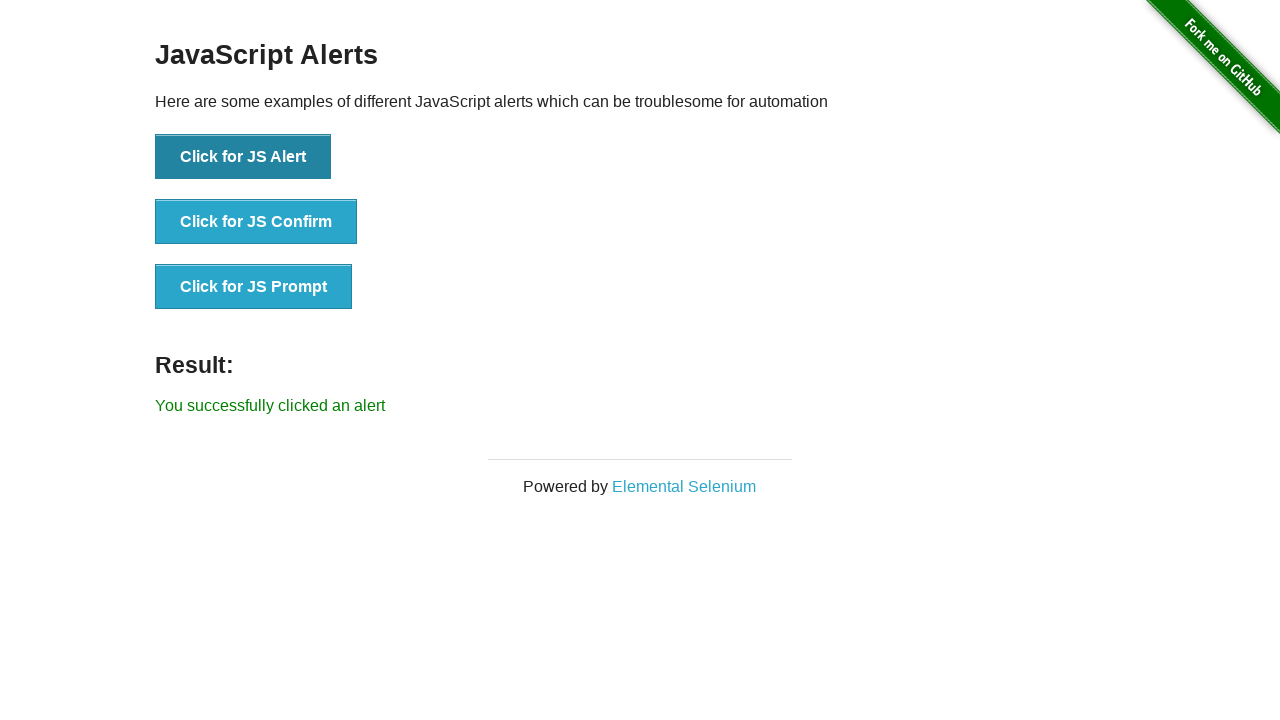

Re-clicked 'Click for JS Alert' button to demonstrate alert handling at (243, 157) on xpath=//button[text()='Click for JS Alert']
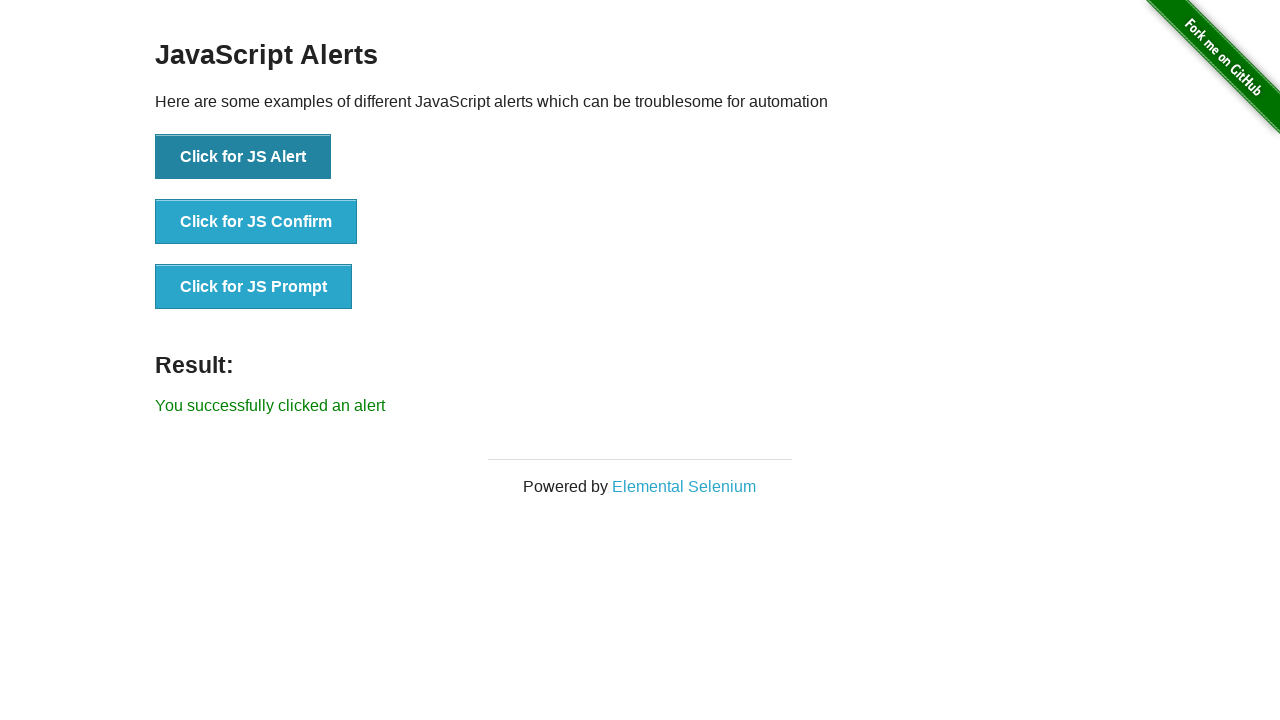

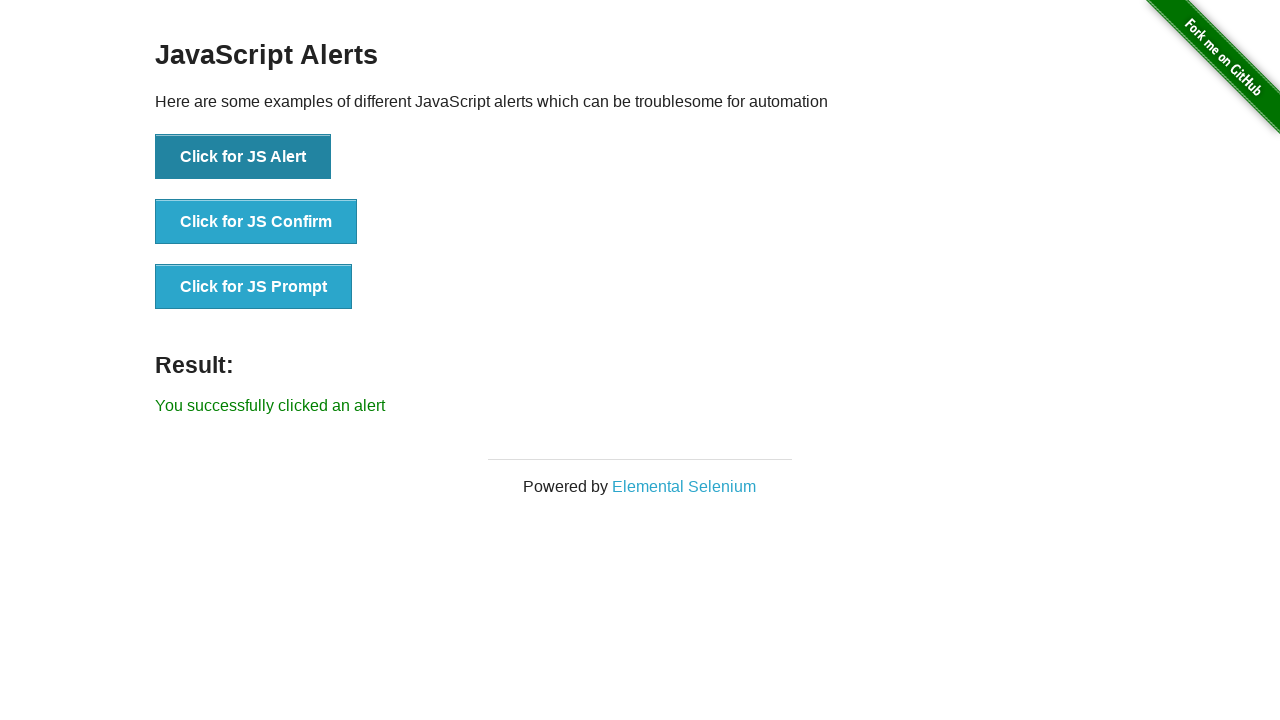